Tests JavaScript prompt alert functionality by triggering a prompt dialog, entering text, and accepting it

Starting URL: https://v1.training-support.net/selenium/javascript-alerts

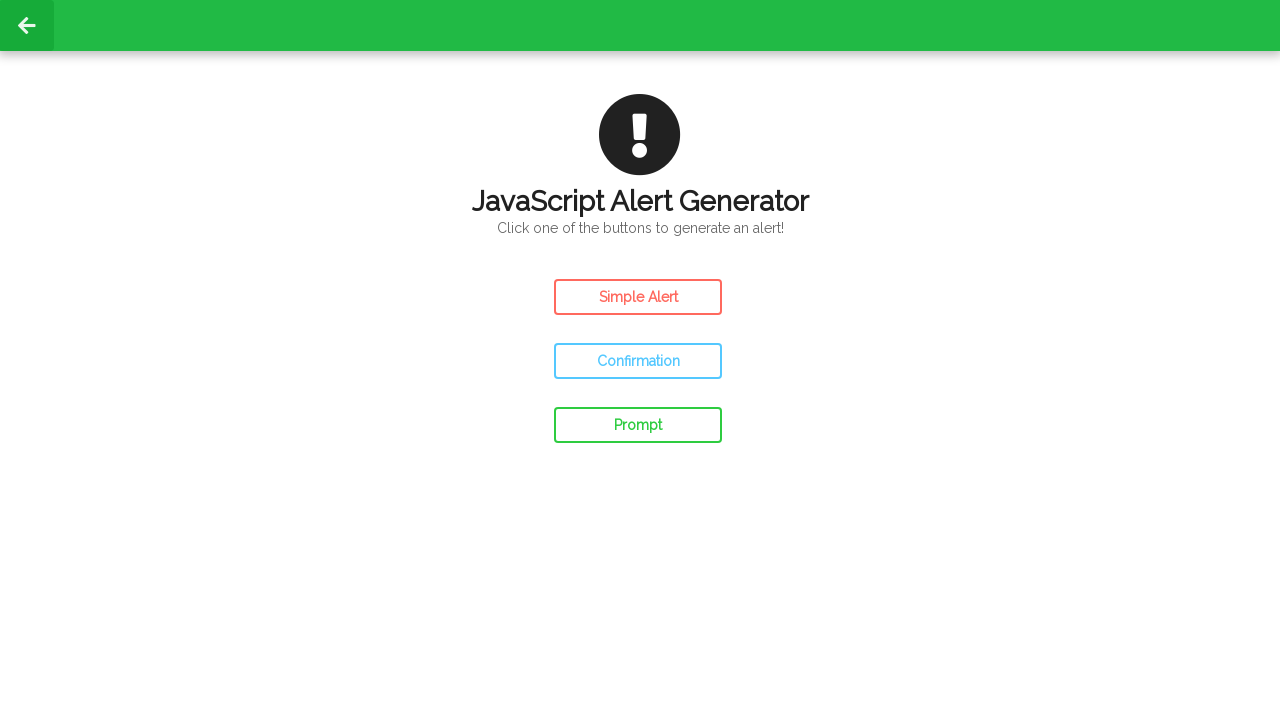

Clicked prompt button to trigger JavaScript prompt dialog at (638, 425) on #prompt
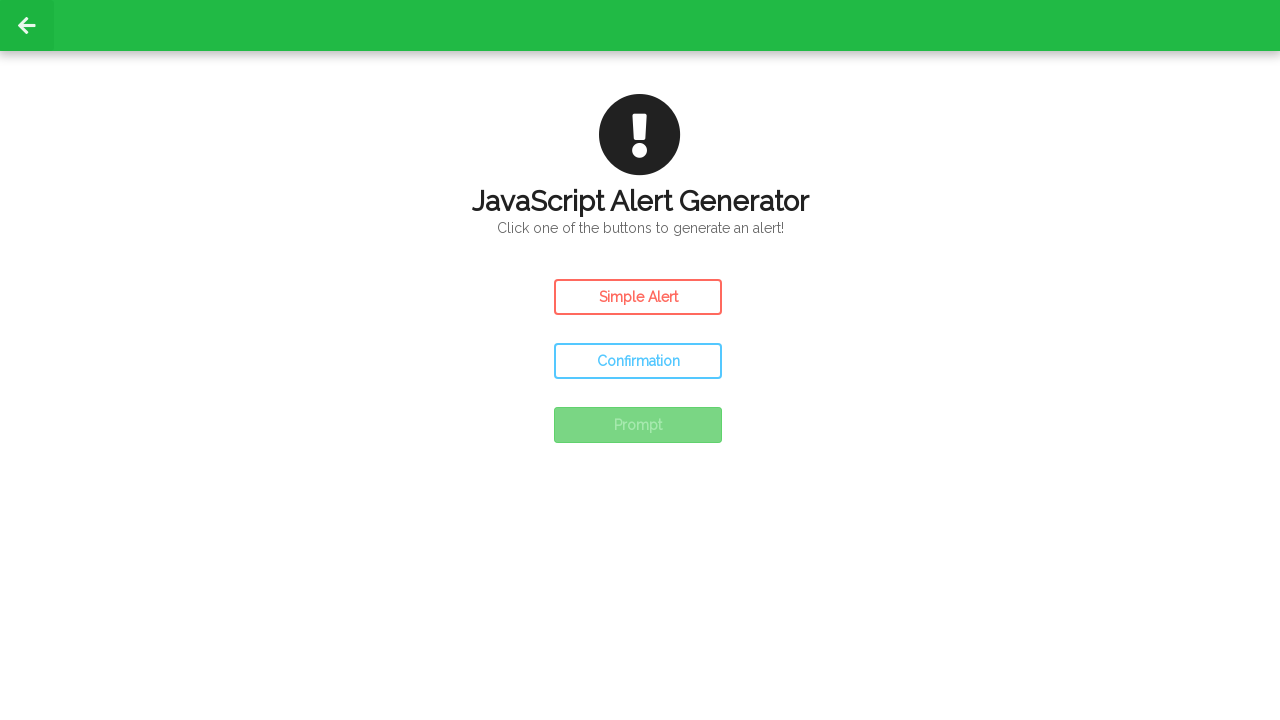

Set up dialog handler to accept prompt with text 'Awesome'
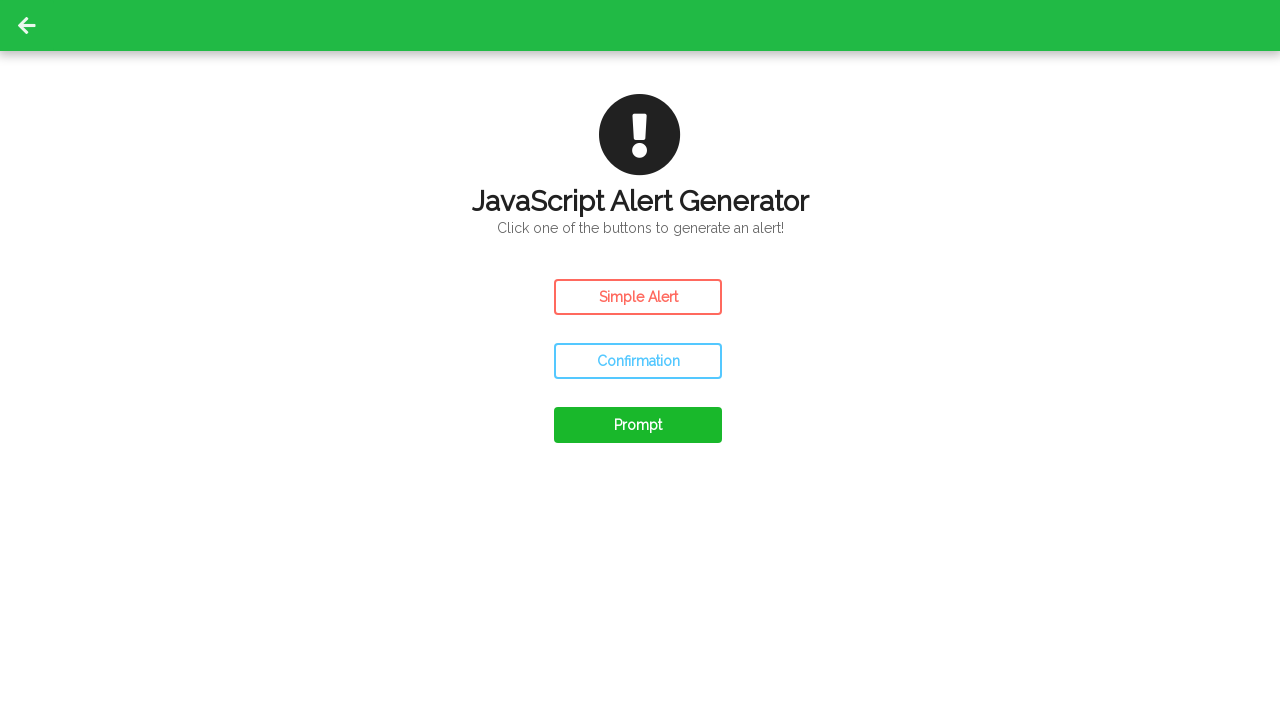

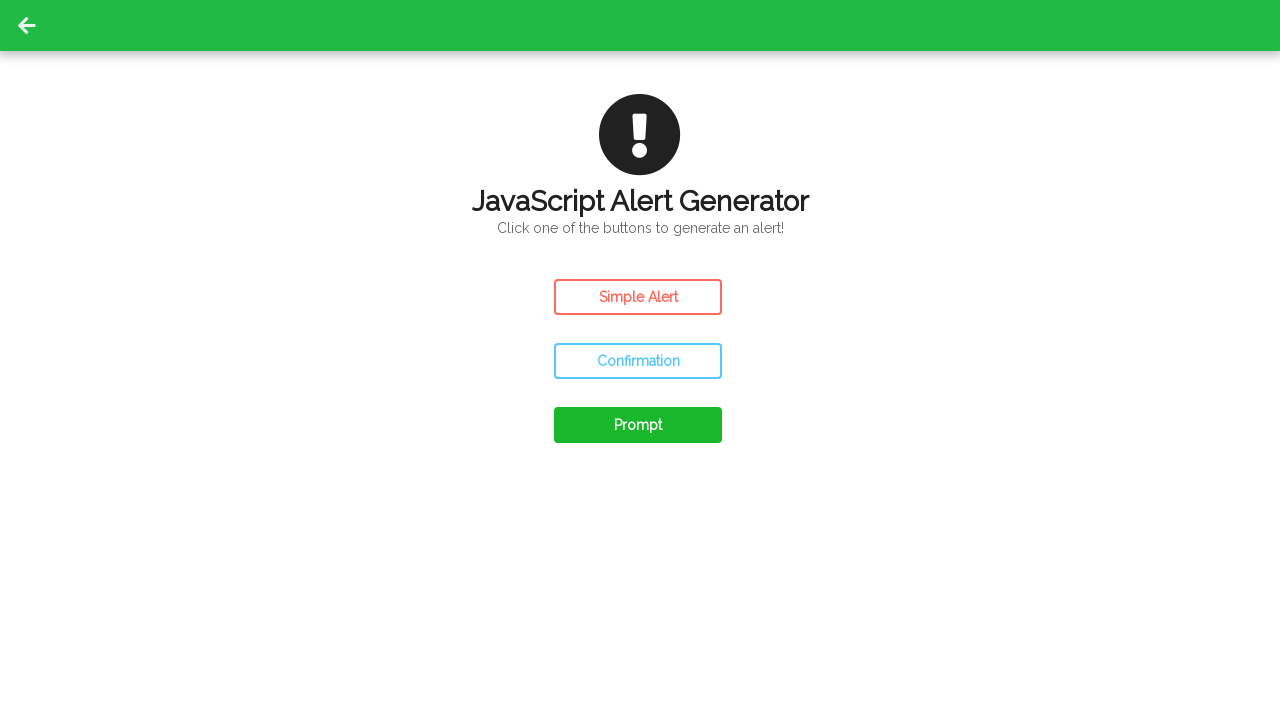